Navigates to the Spree Demo Site and verifies the page title is "Spree Demo Site"

Starting URL: https://selenium.jacobparr.com

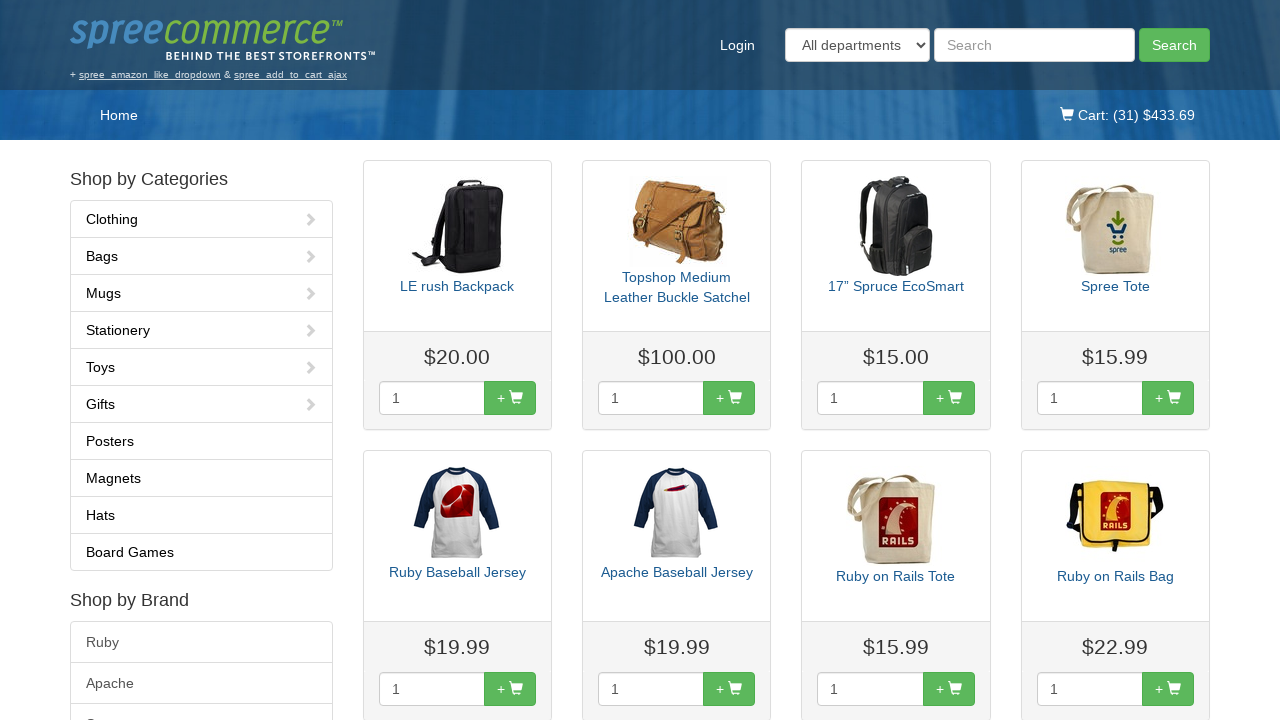

Navigated to Spree Demo Site at https://selenium.jacobparr.com
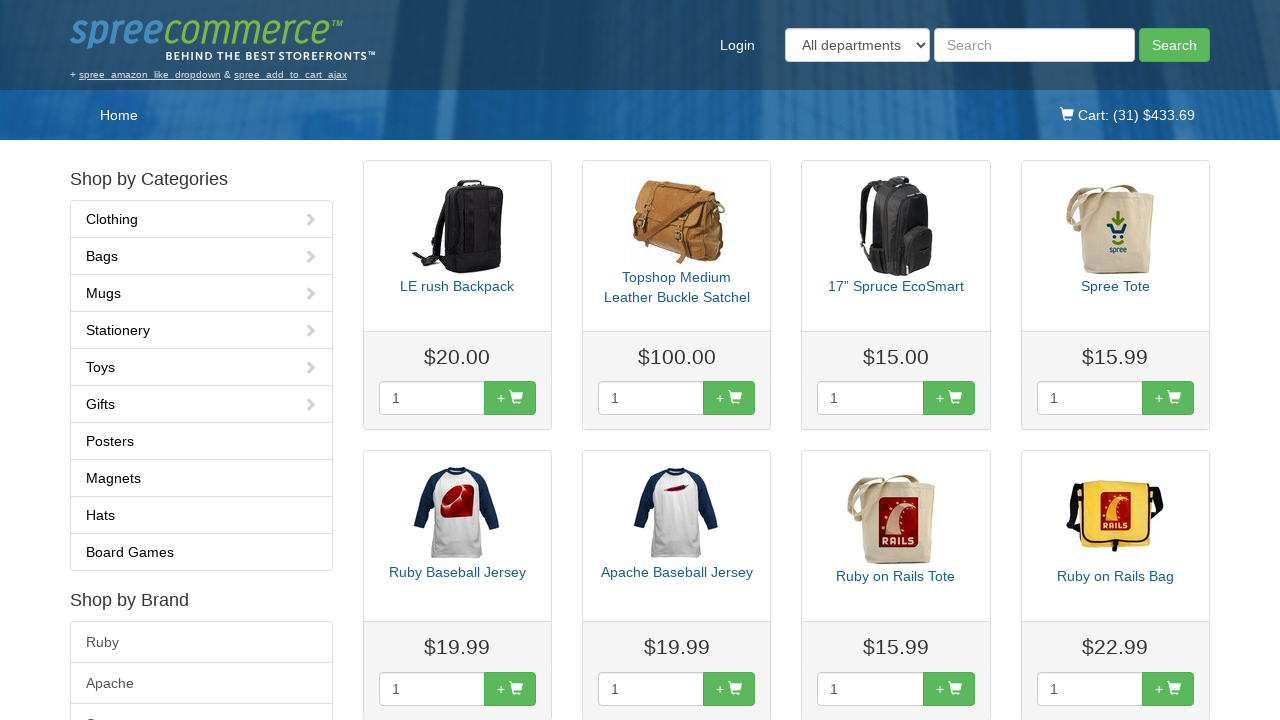

Verified page title is 'Spree Demo Site'
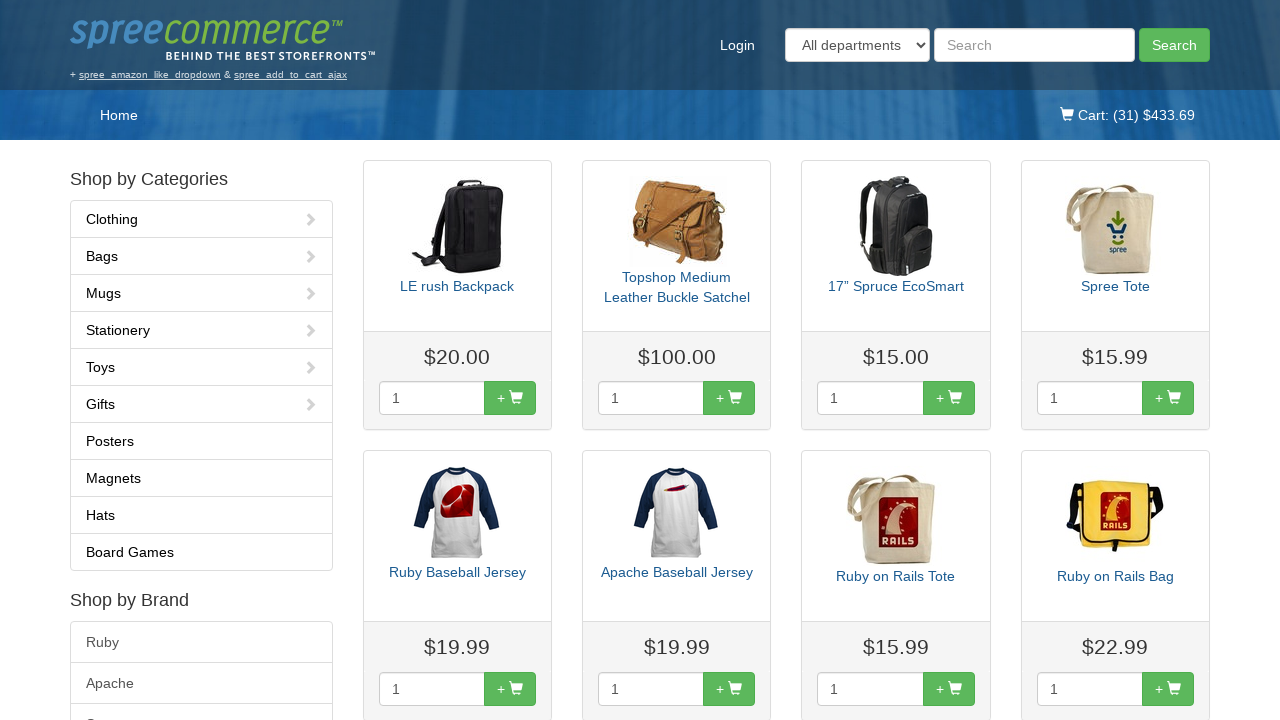

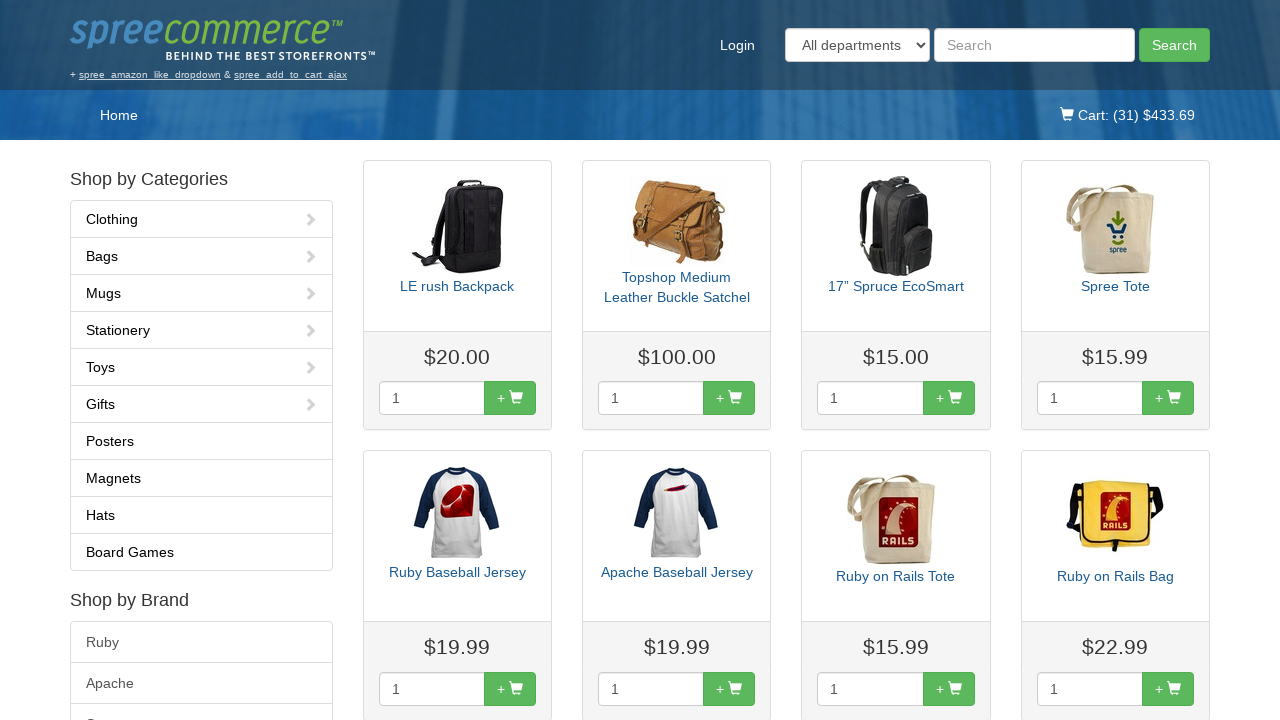